Tests a practice page by navigating to footer links, opening each link in the first column in new tabs using Ctrl+Enter, and switching through the opened windows to verify the pages load correctly.

Starting URL: http://qaclickacademy.com/practice.php

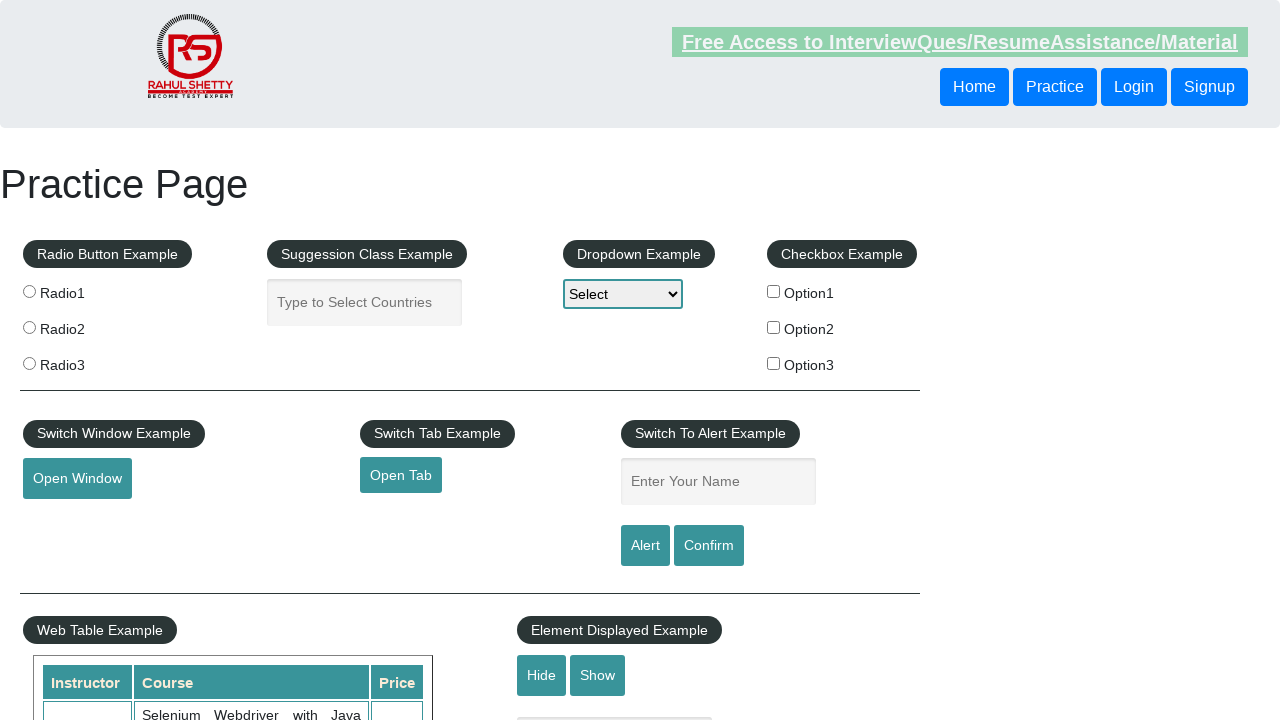

Waited for footer section with id 'gf-BIG' to be present
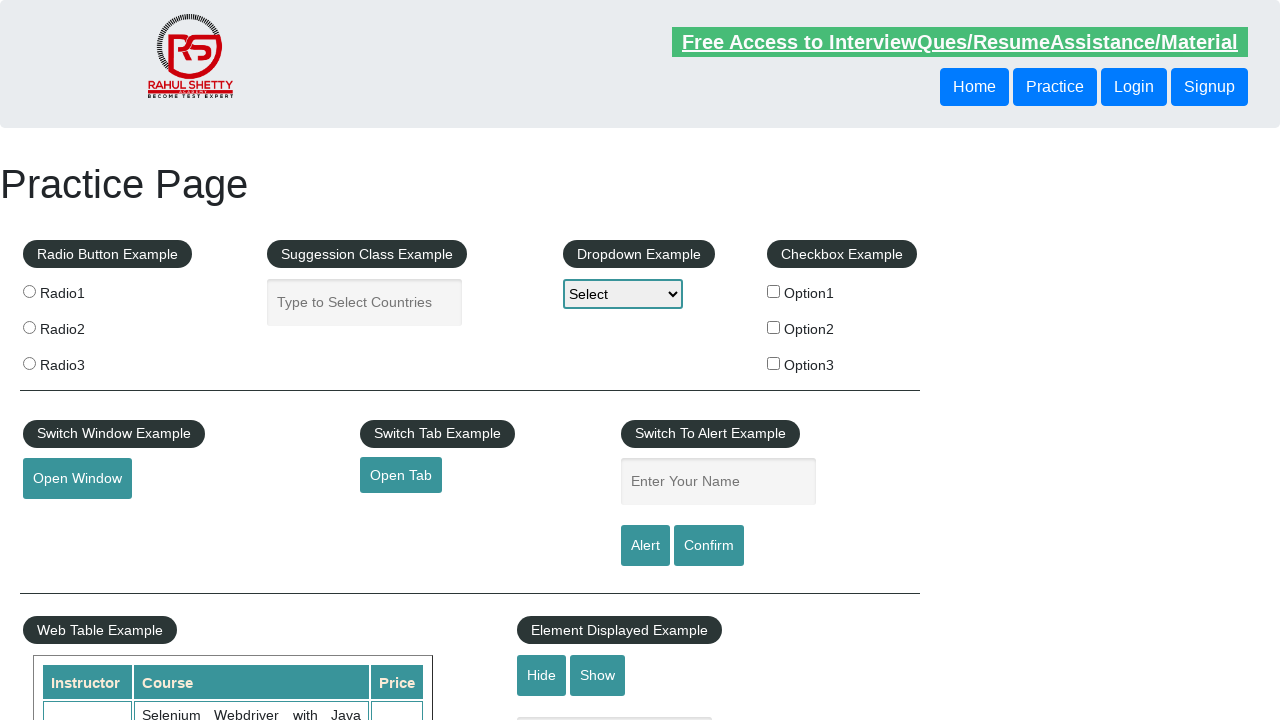

Located footer element with id 'gf-BIG'
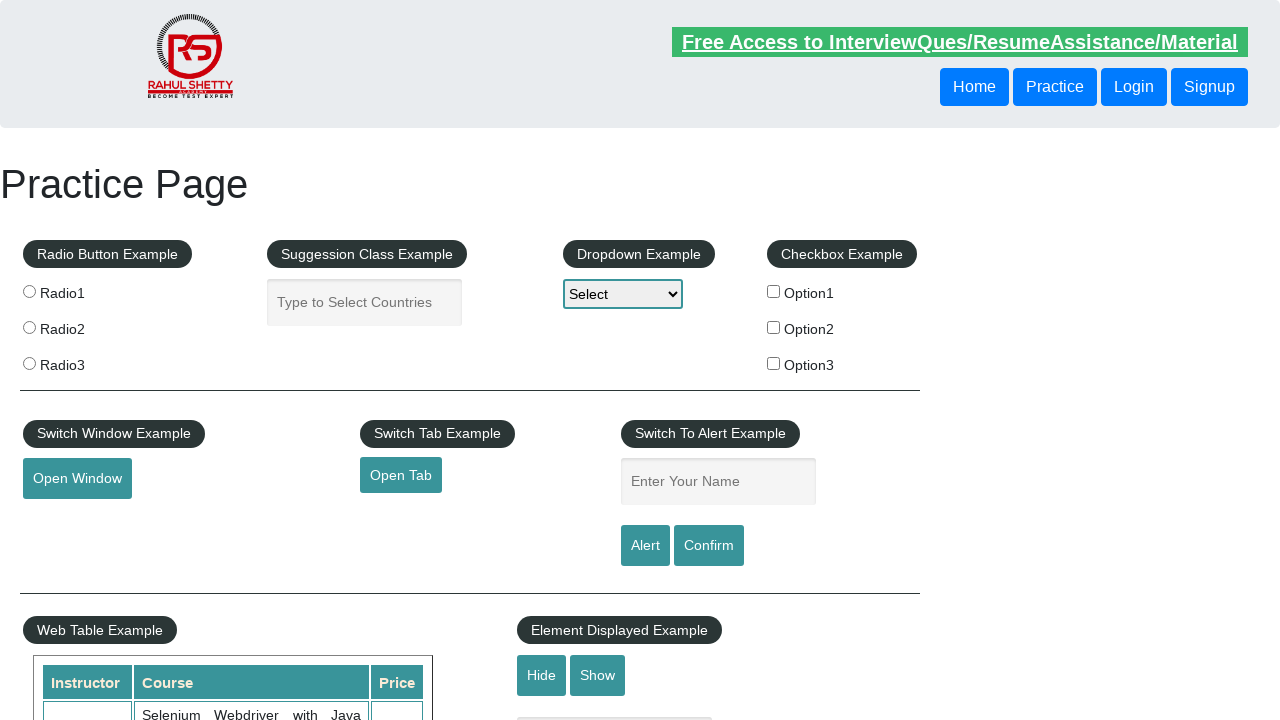

Located all links in the first column of the footer
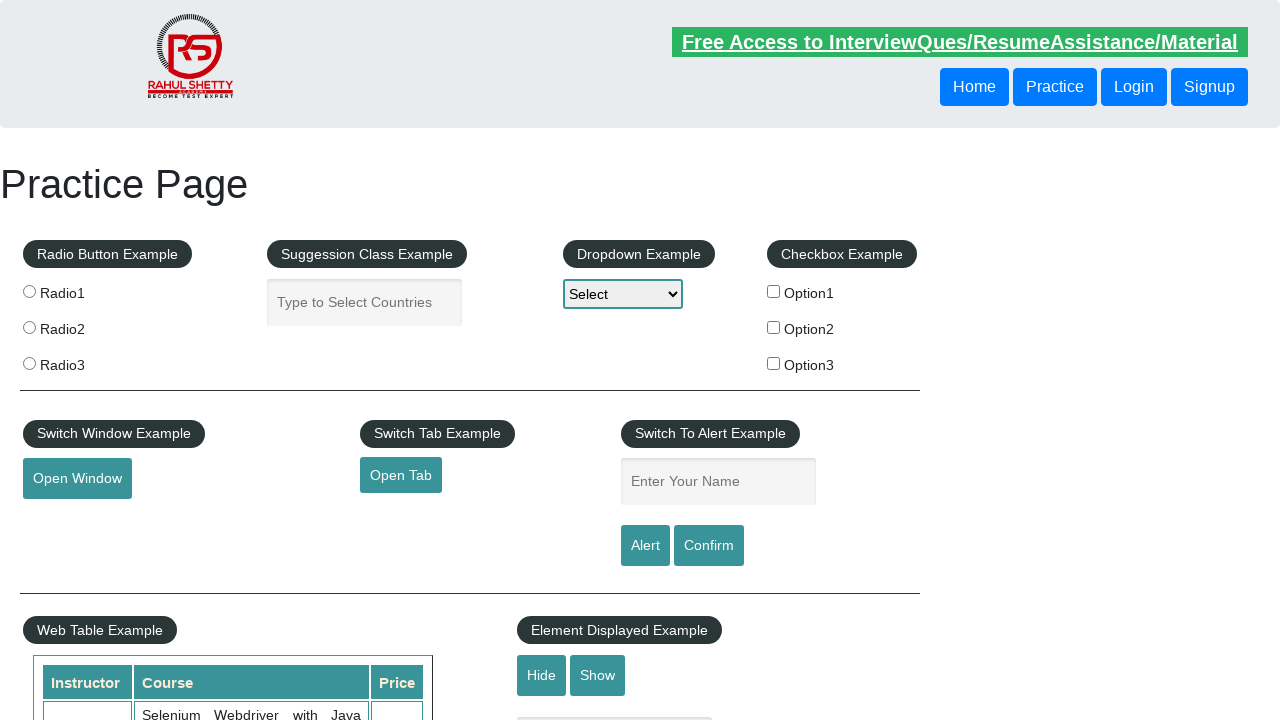

Counted 5 links in the first footer column
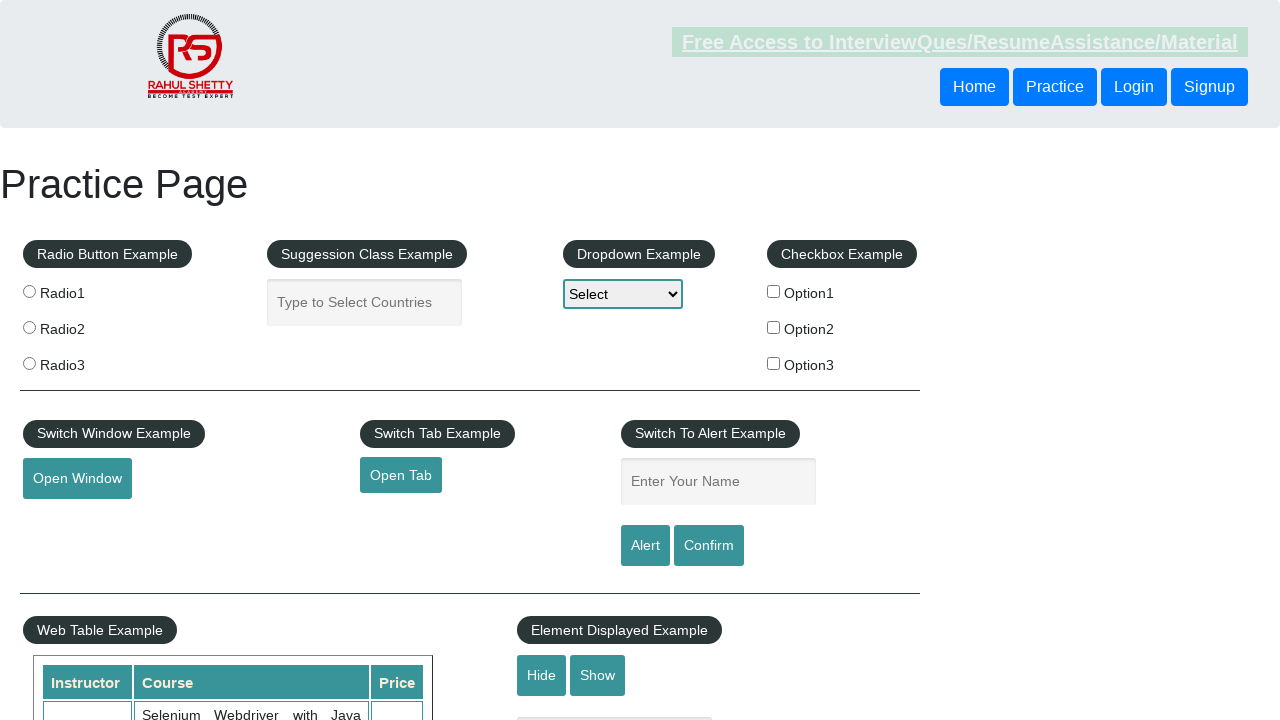

Opened link 1 in new tab using Ctrl+Click at (68, 520) on #gf-BIG >> xpath=//table/tbody/tr/td[1]/ul >> a >> nth=1
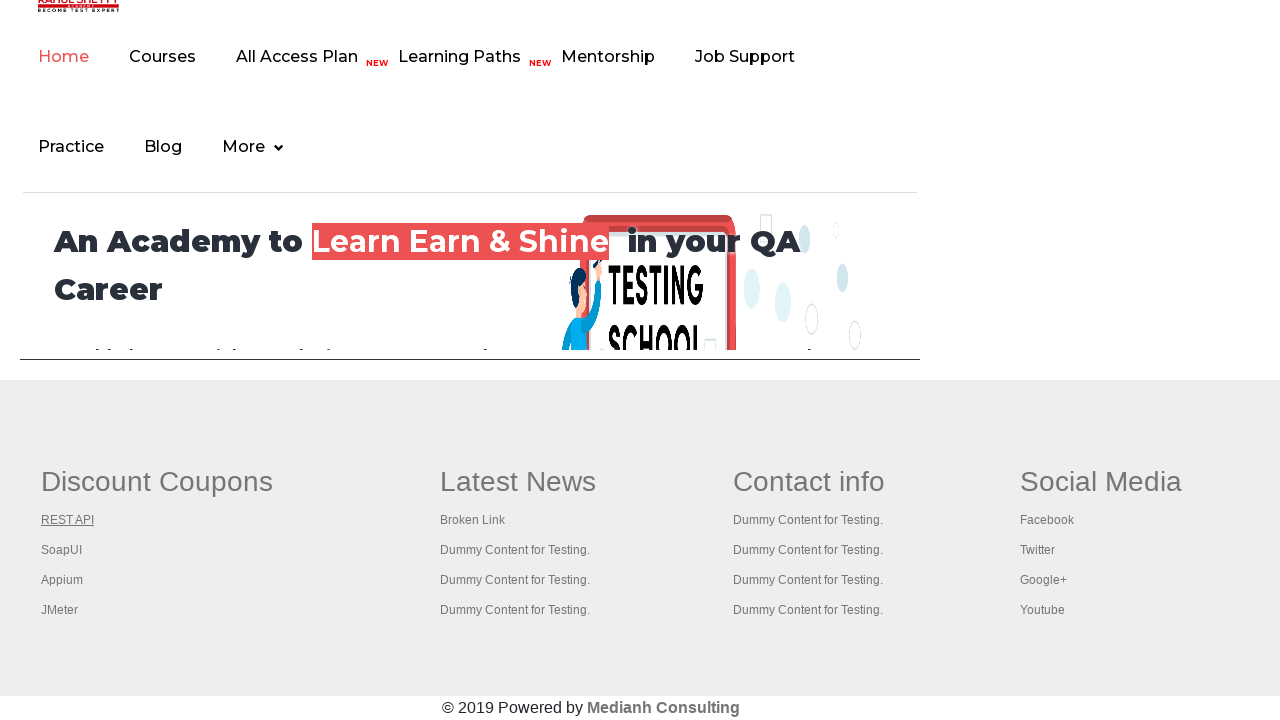

Waited 2 seconds for link 1 to load
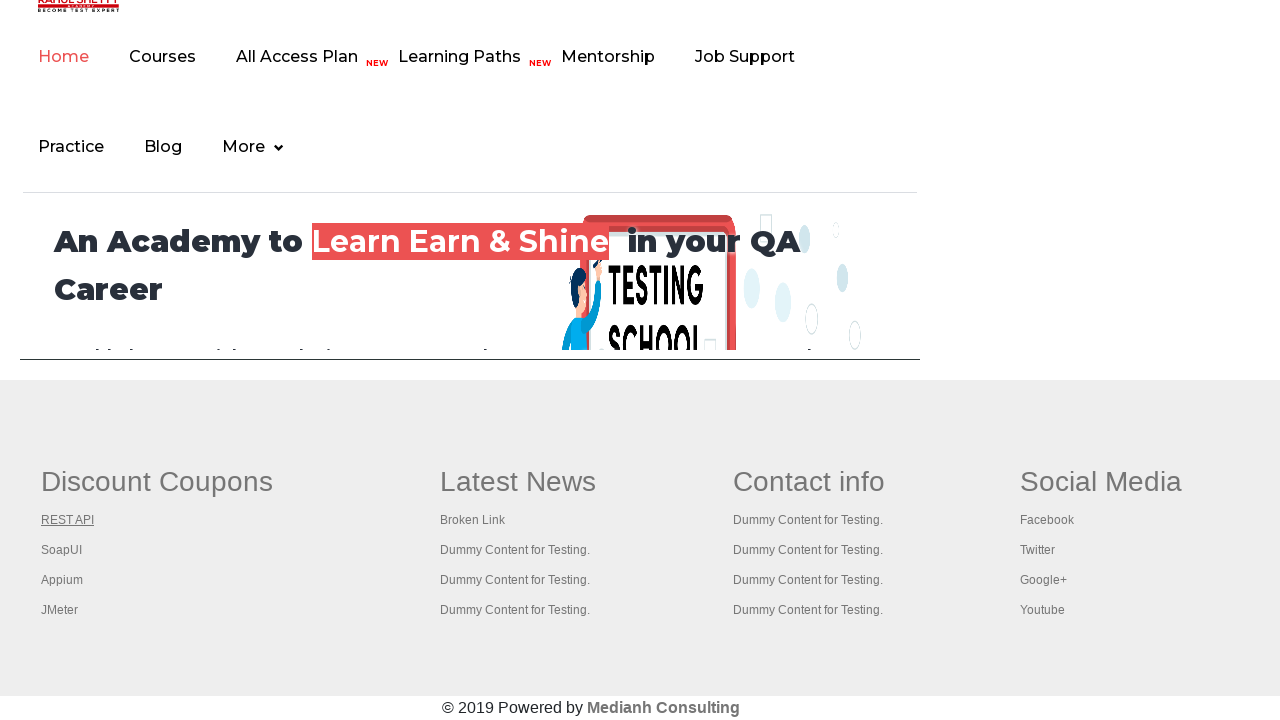

Opened link 2 in new tab using Ctrl+Click at (62, 550) on #gf-BIG >> xpath=//table/tbody/tr/td[1]/ul >> a >> nth=2
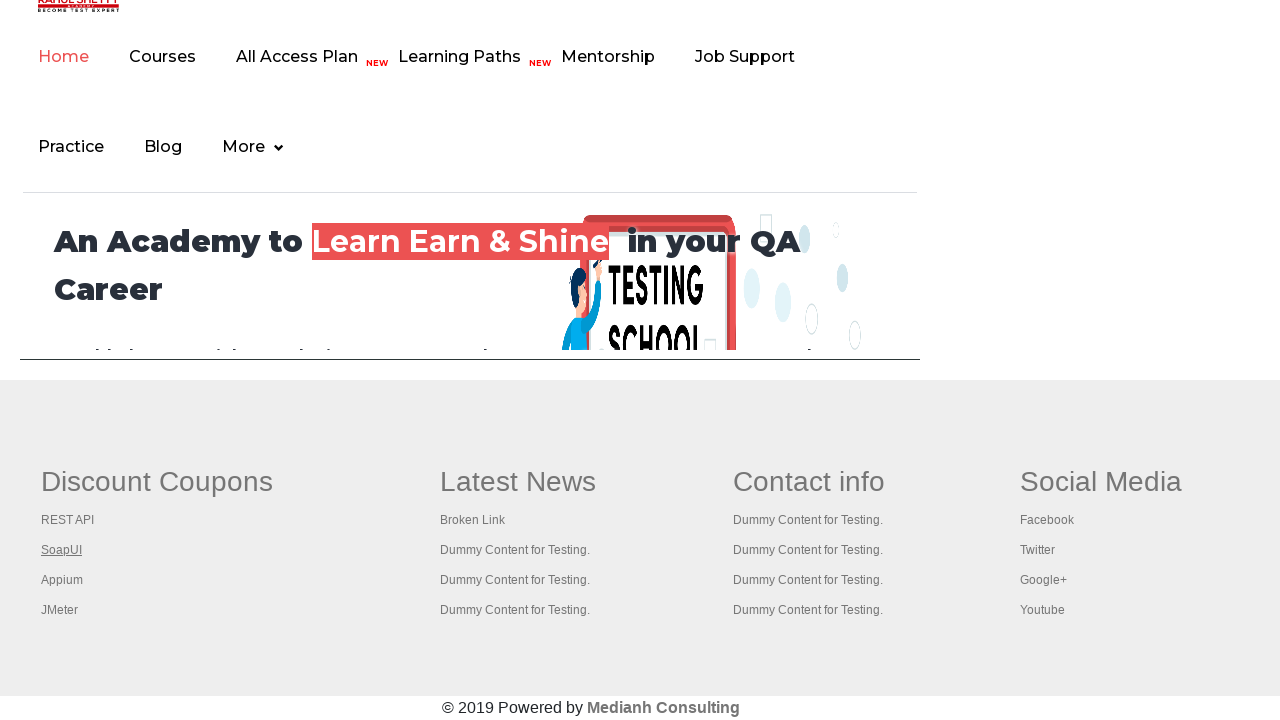

Waited 2 seconds for link 2 to load
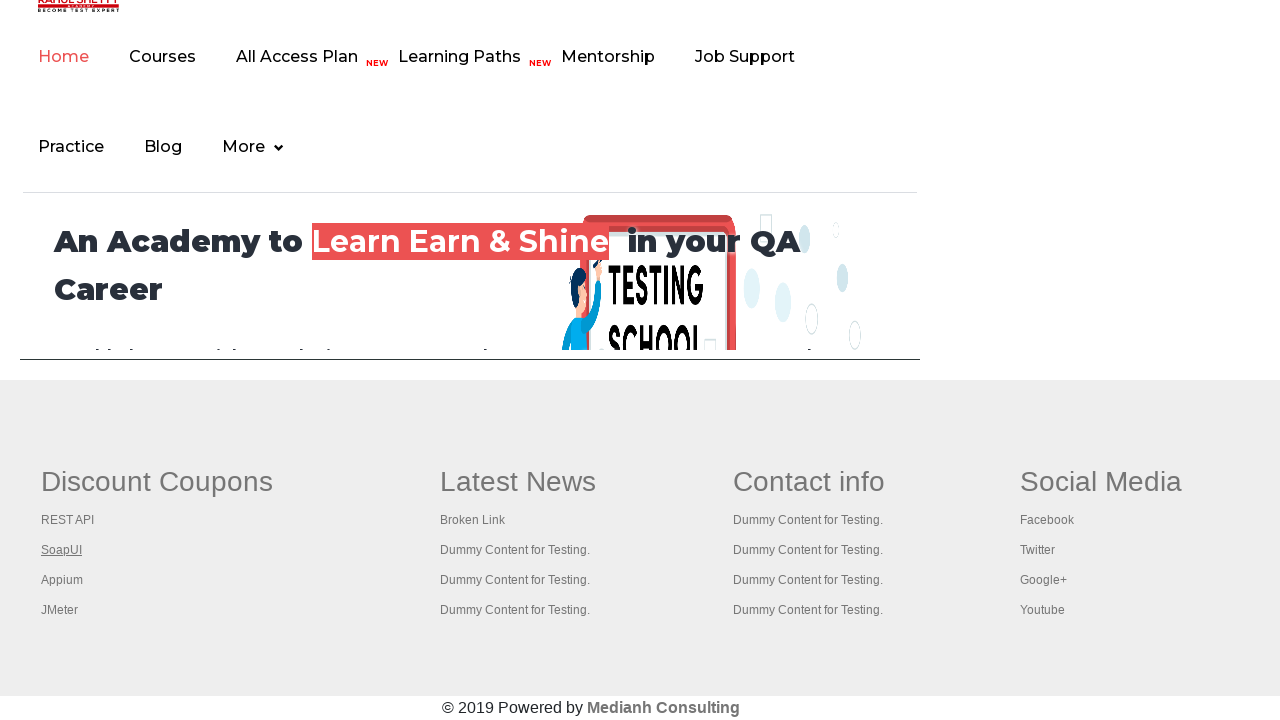

Opened link 3 in new tab using Ctrl+Click at (62, 580) on #gf-BIG >> xpath=//table/tbody/tr/td[1]/ul >> a >> nth=3
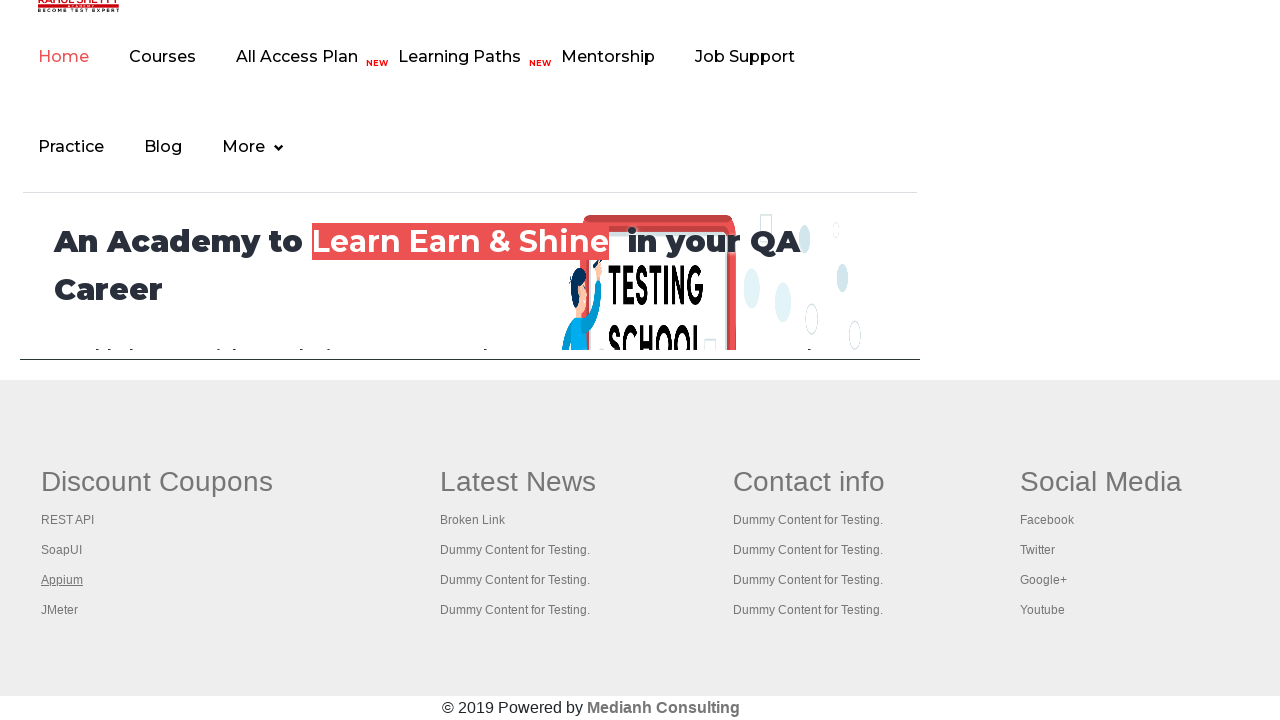

Waited 2 seconds for link 3 to load
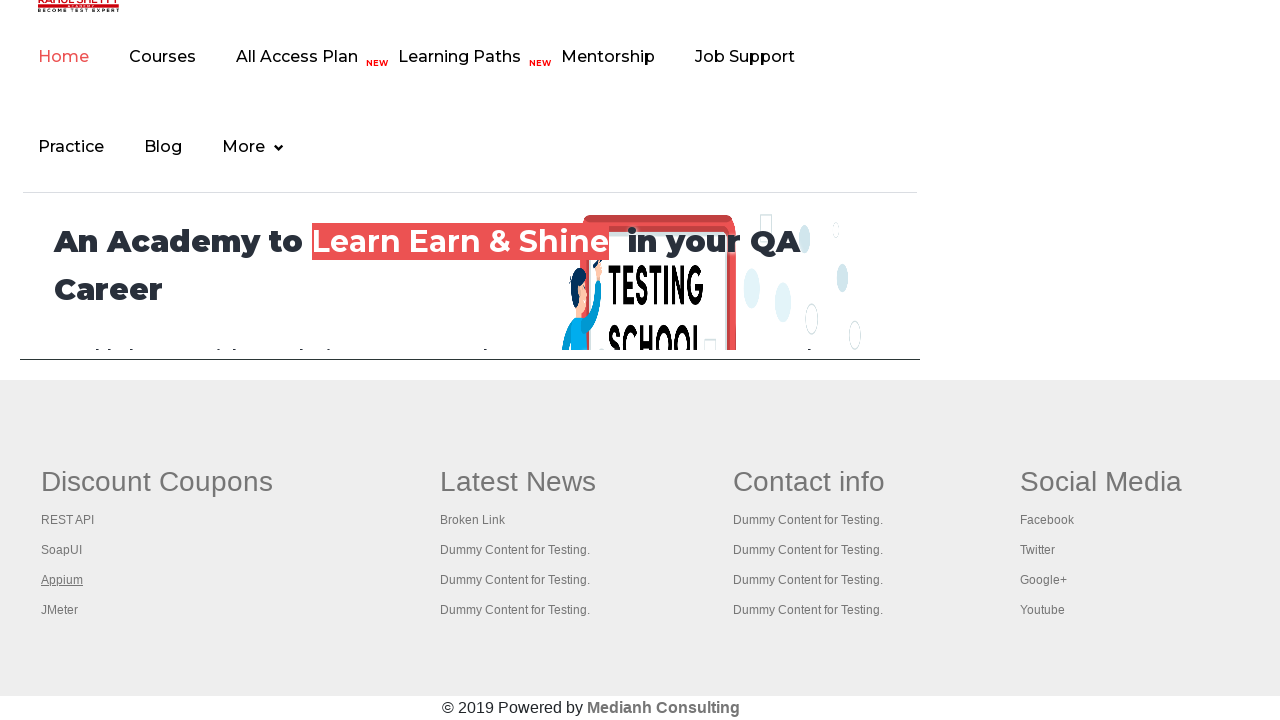

Opened link 4 in new tab using Ctrl+Click at (60, 610) on #gf-BIG >> xpath=//table/tbody/tr/td[1]/ul >> a >> nth=4
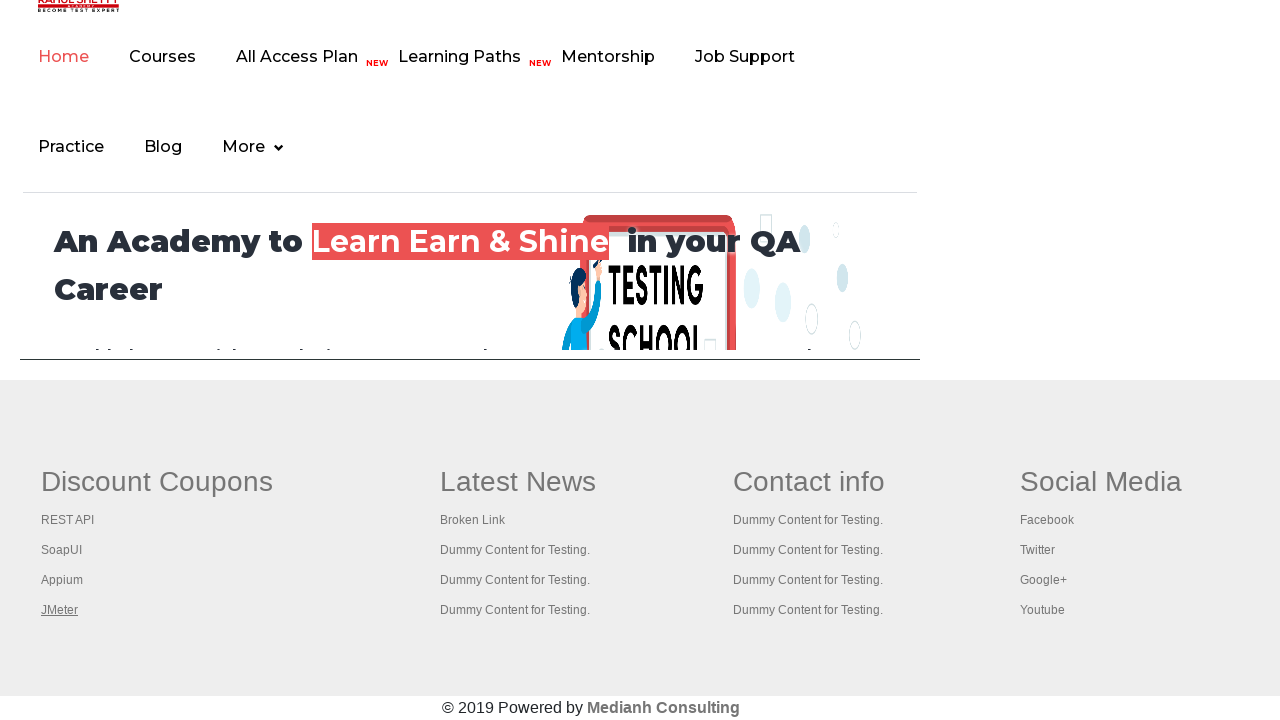

Waited 2 seconds for link 4 to load
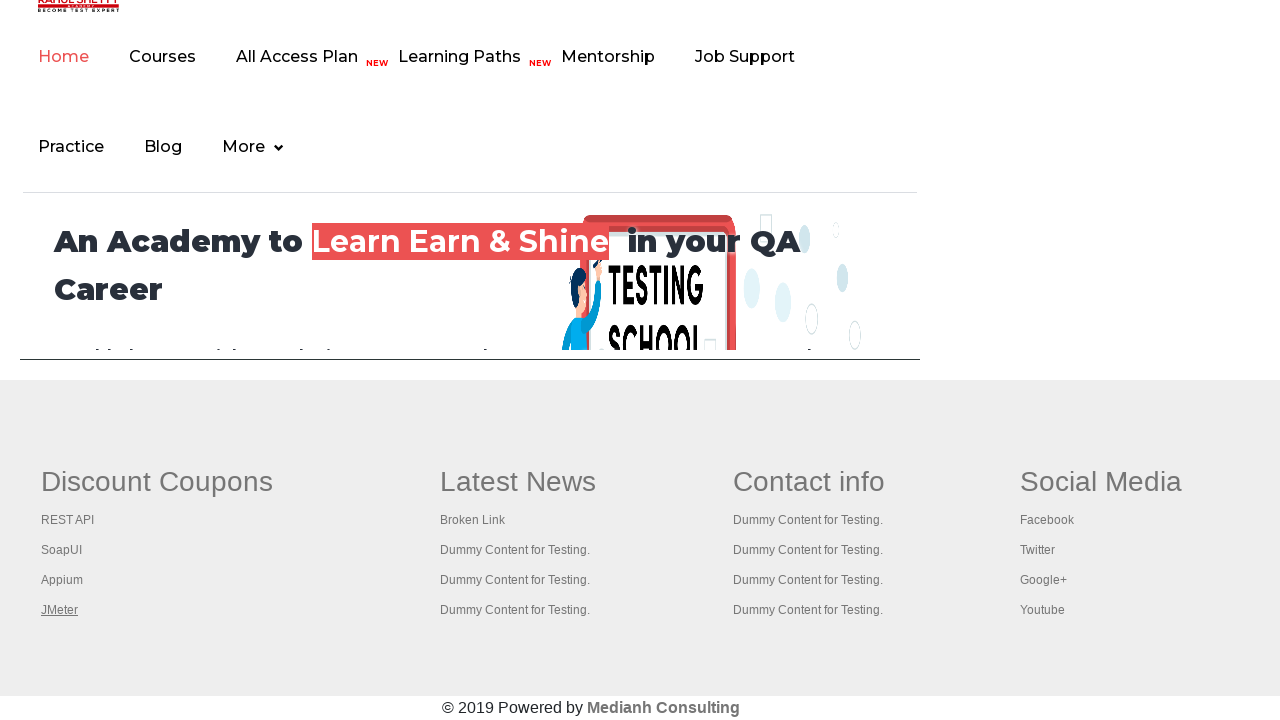

Retrieved all open pages/tabs - total count: 5
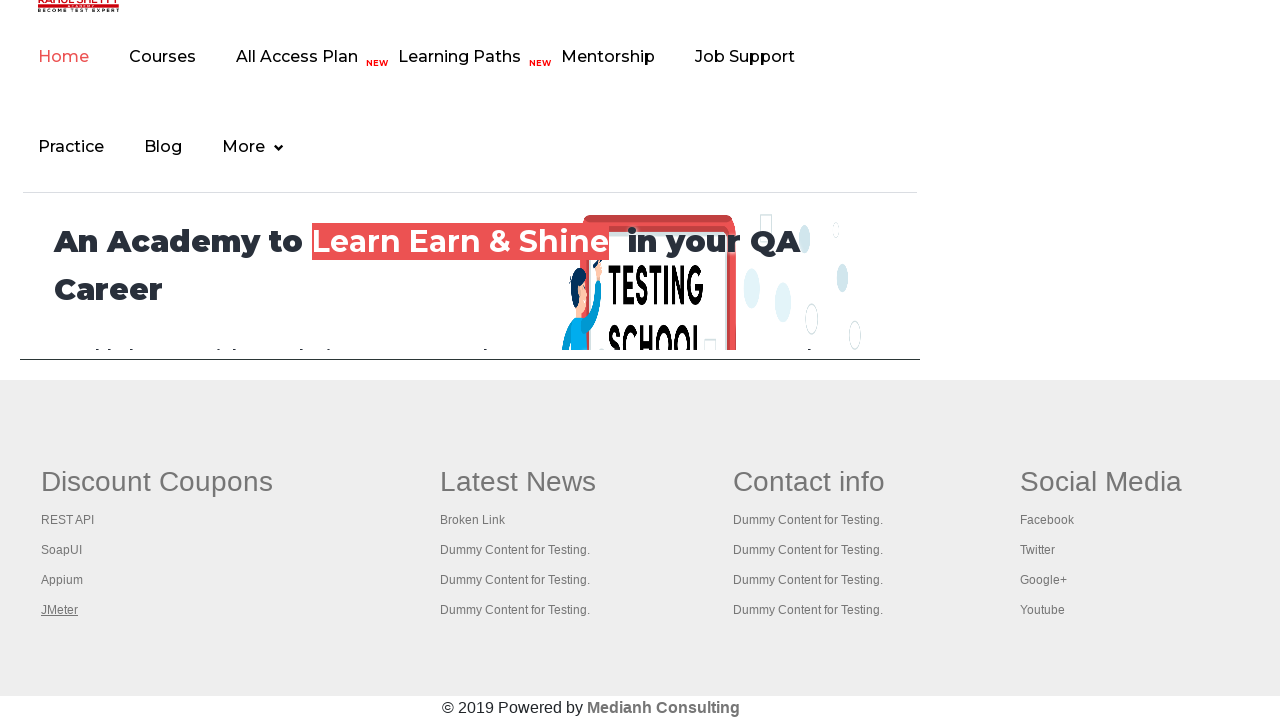

Brought a page to front to verify it loaded
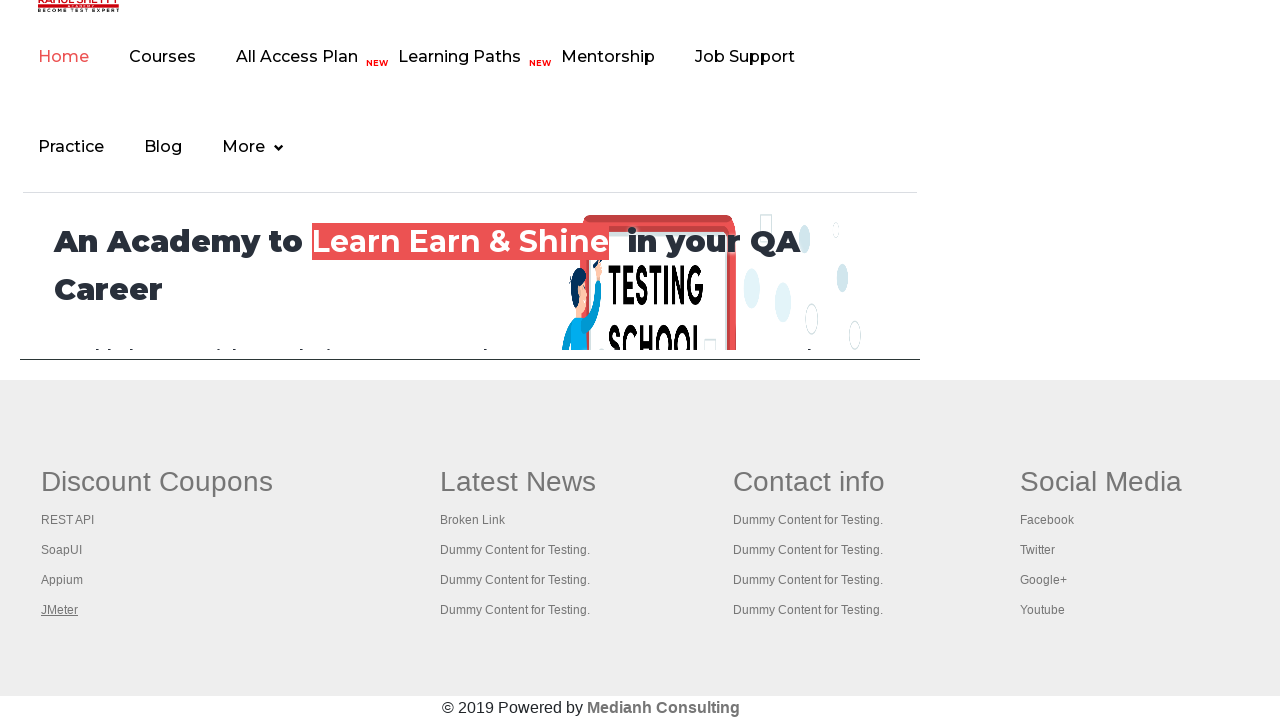

Verified page content loaded by waiting for 'domcontentloaded' state
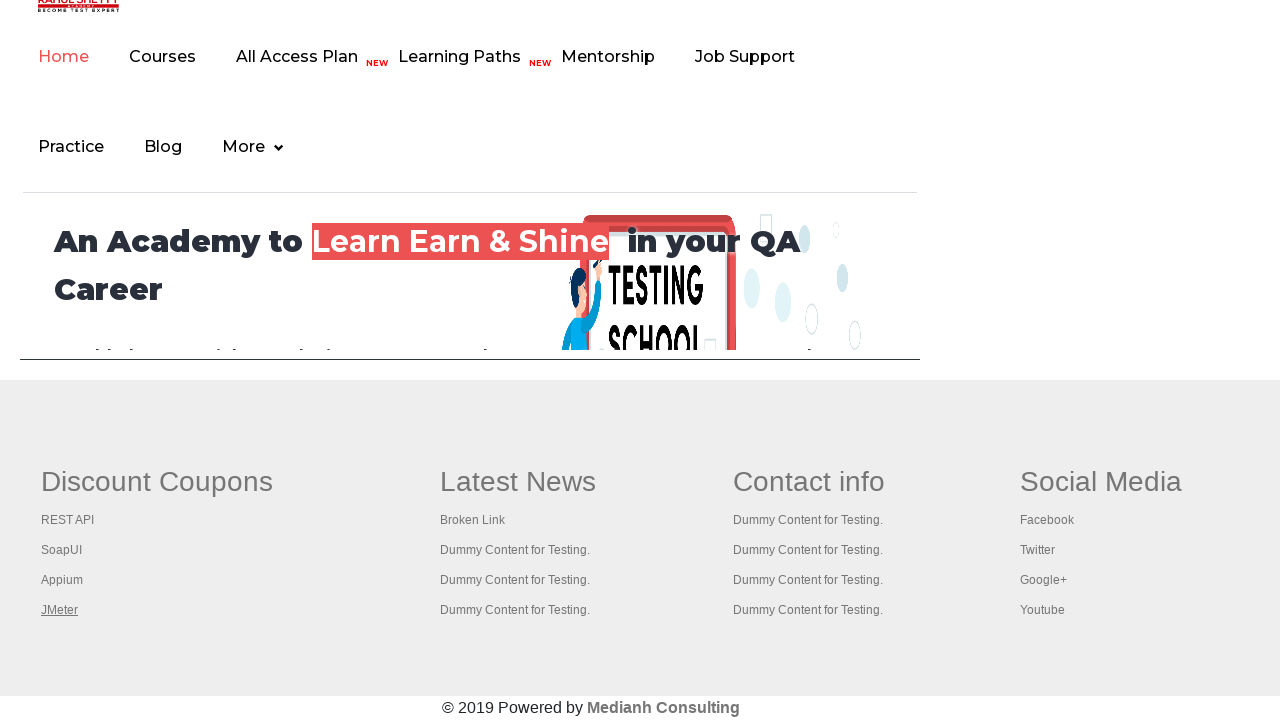

Brought a page to front to verify it loaded
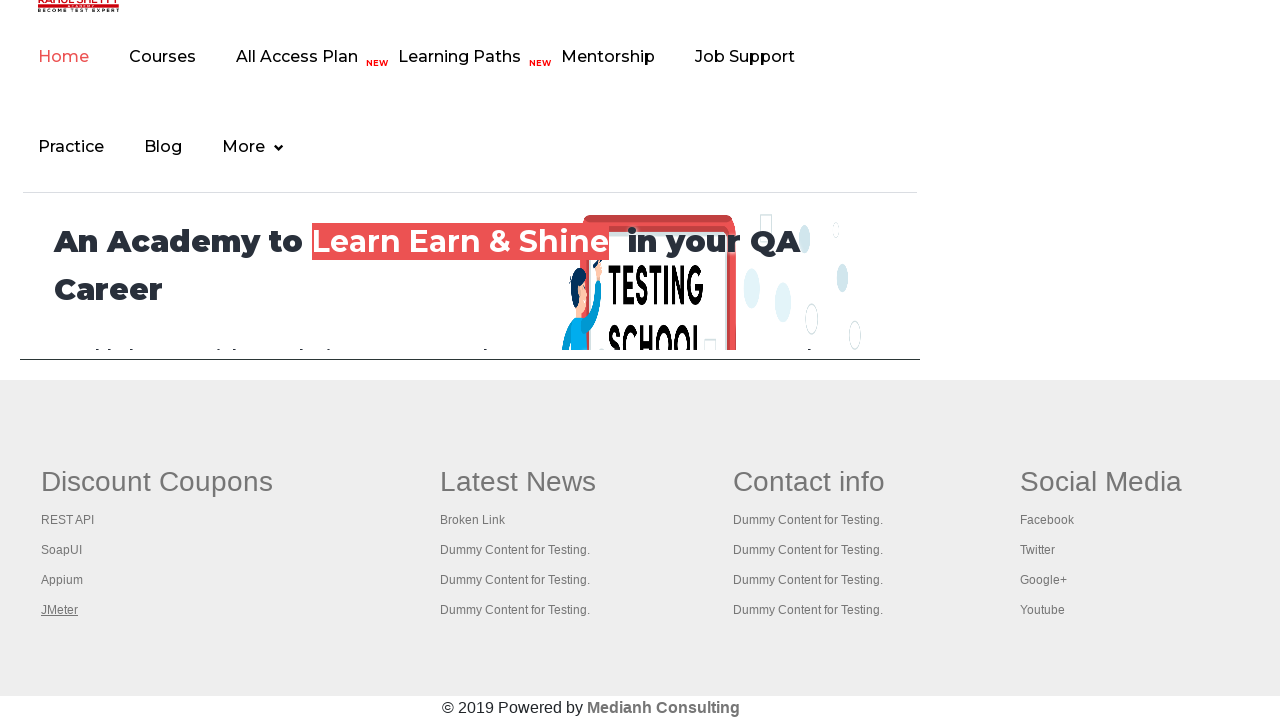

Verified page content loaded by waiting for 'domcontentloaded' state
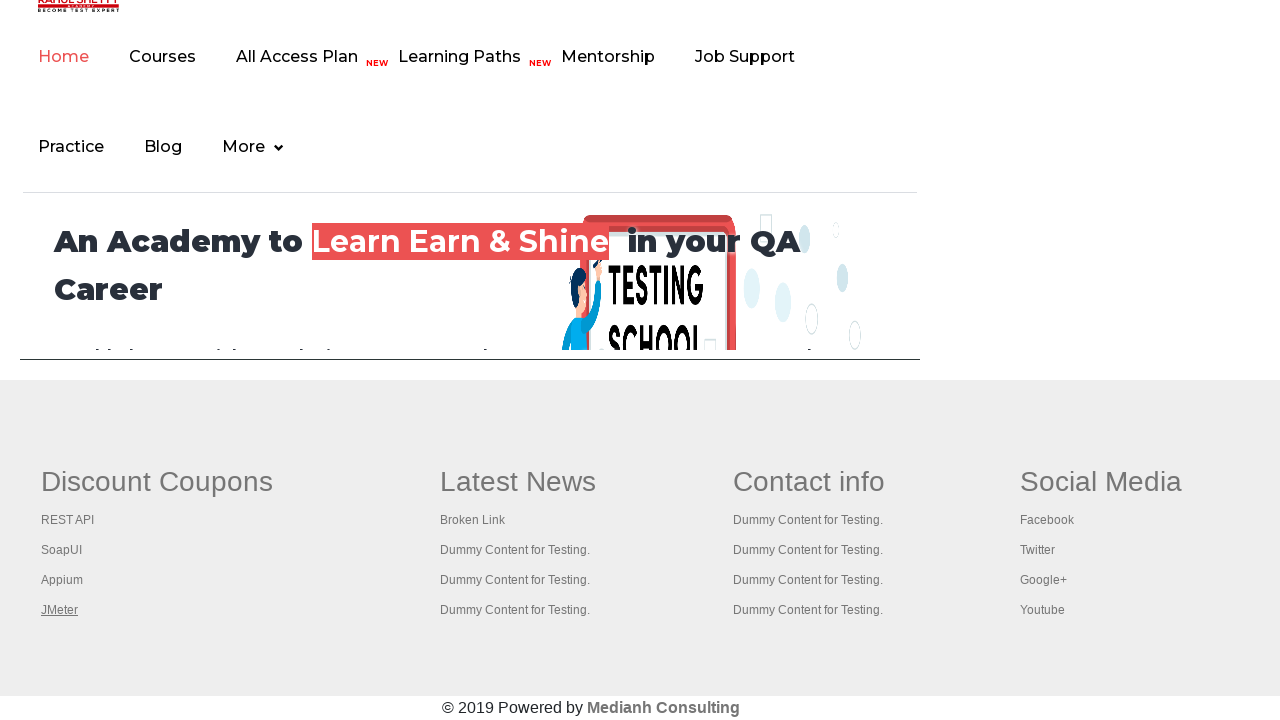

Brought a page to front to verify it loaded
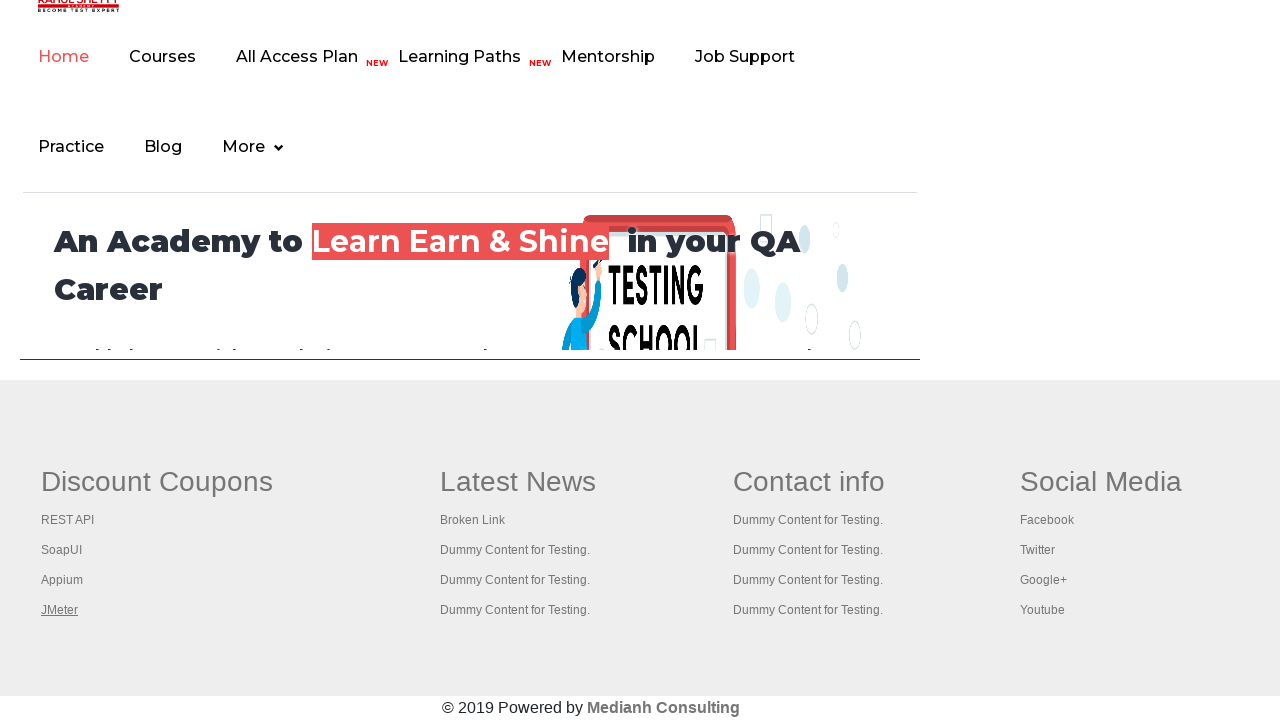

Verified page content loaded by waiting for 'domcontentloaded' state
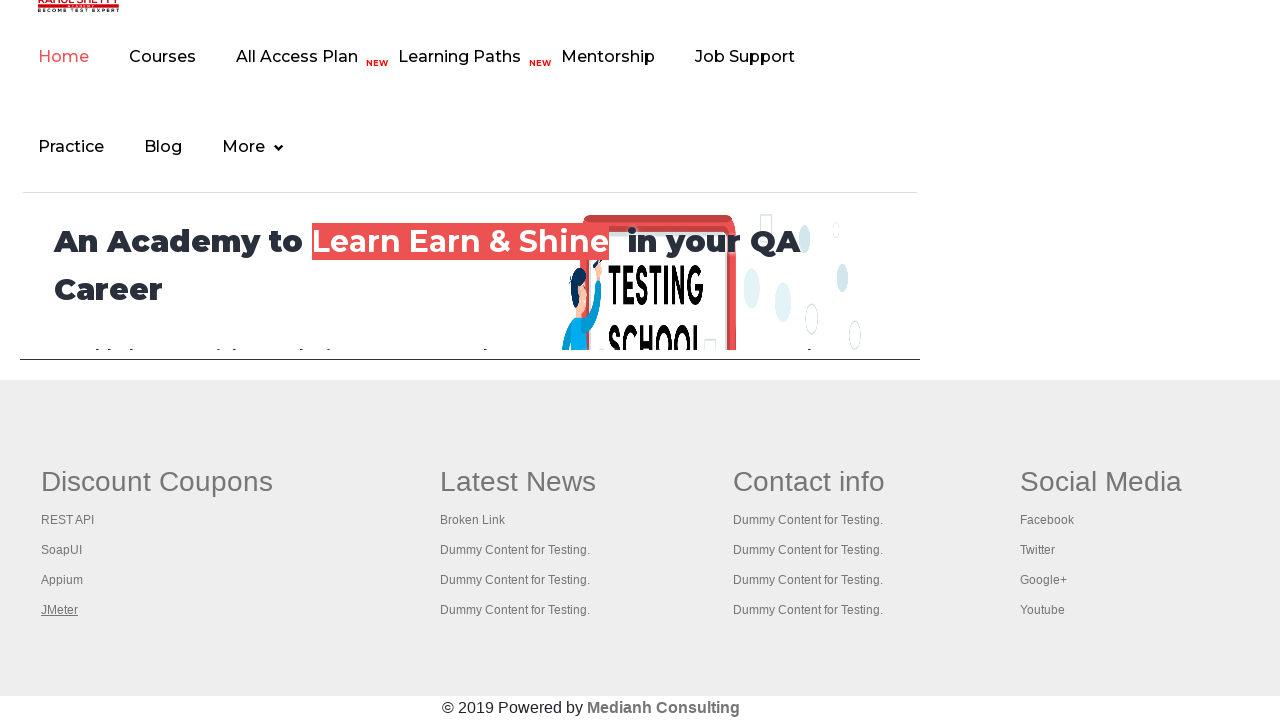

Brought a page to front to verify it loaded
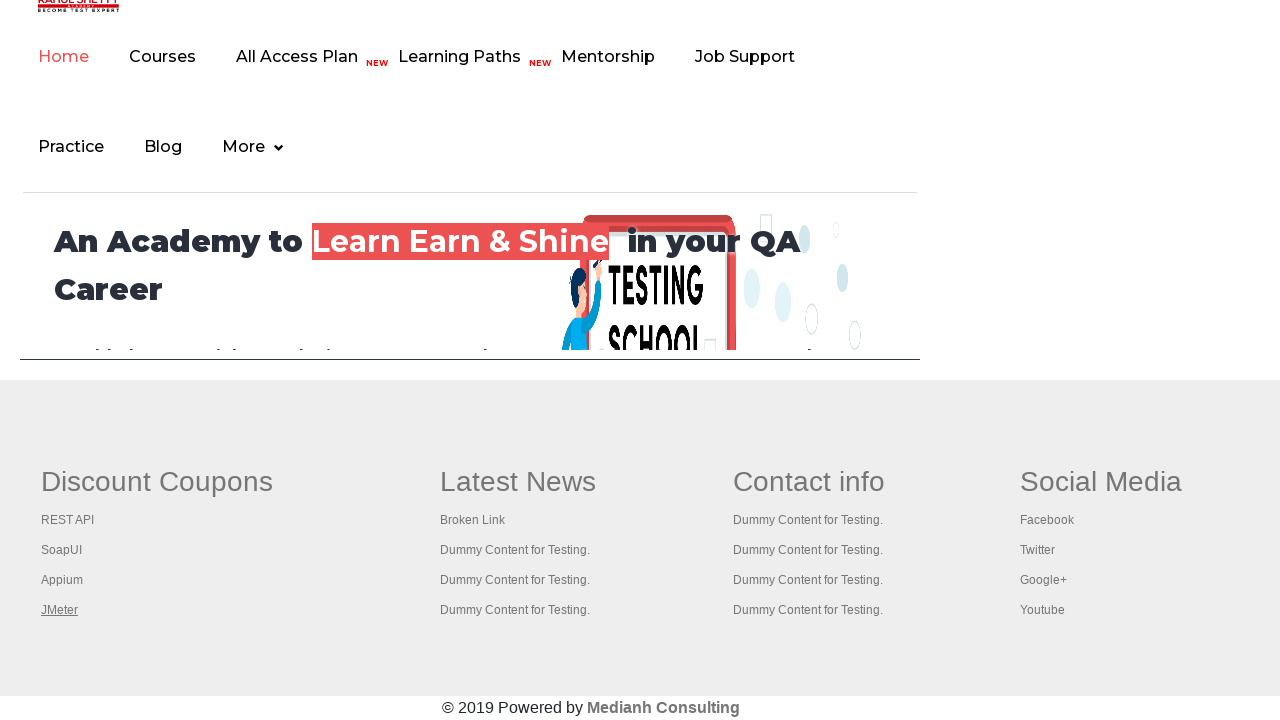

Verified page content loaded by waiting for 'domcontentloaded' state
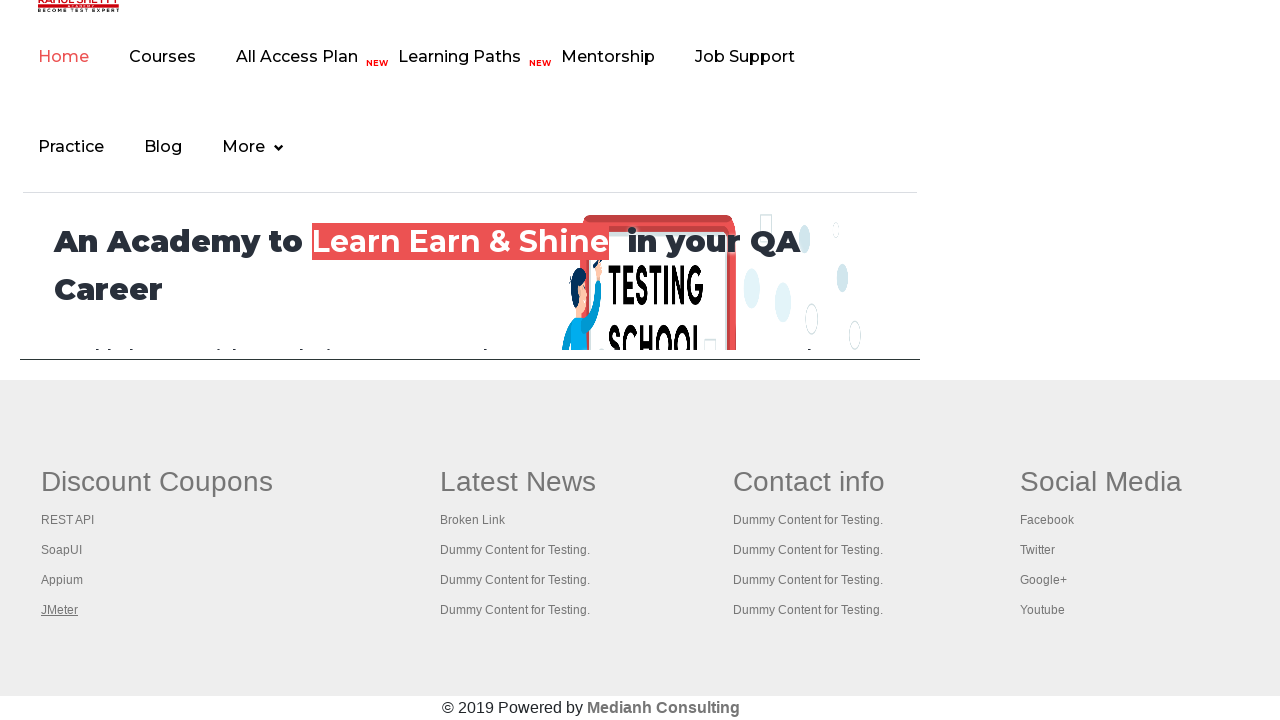

Brought a page to front to verify it loaded
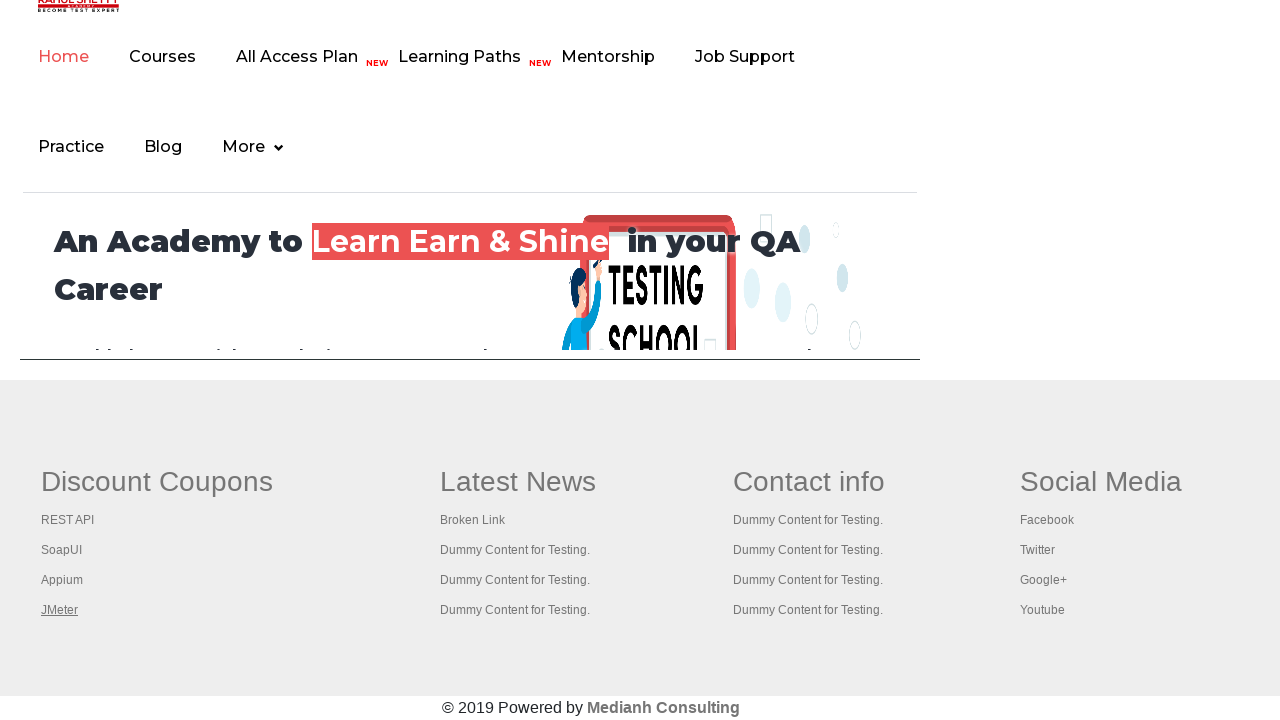

Verified page content loaded by waiting for 'domcontentloaded' state
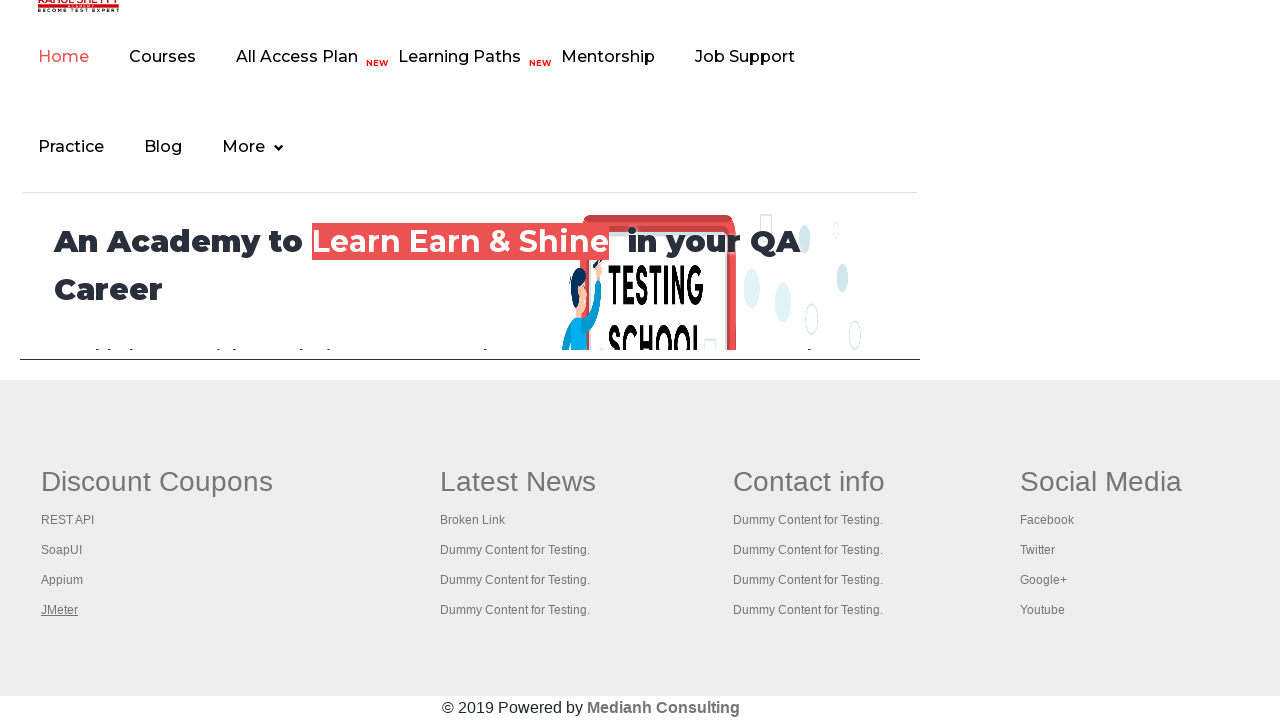

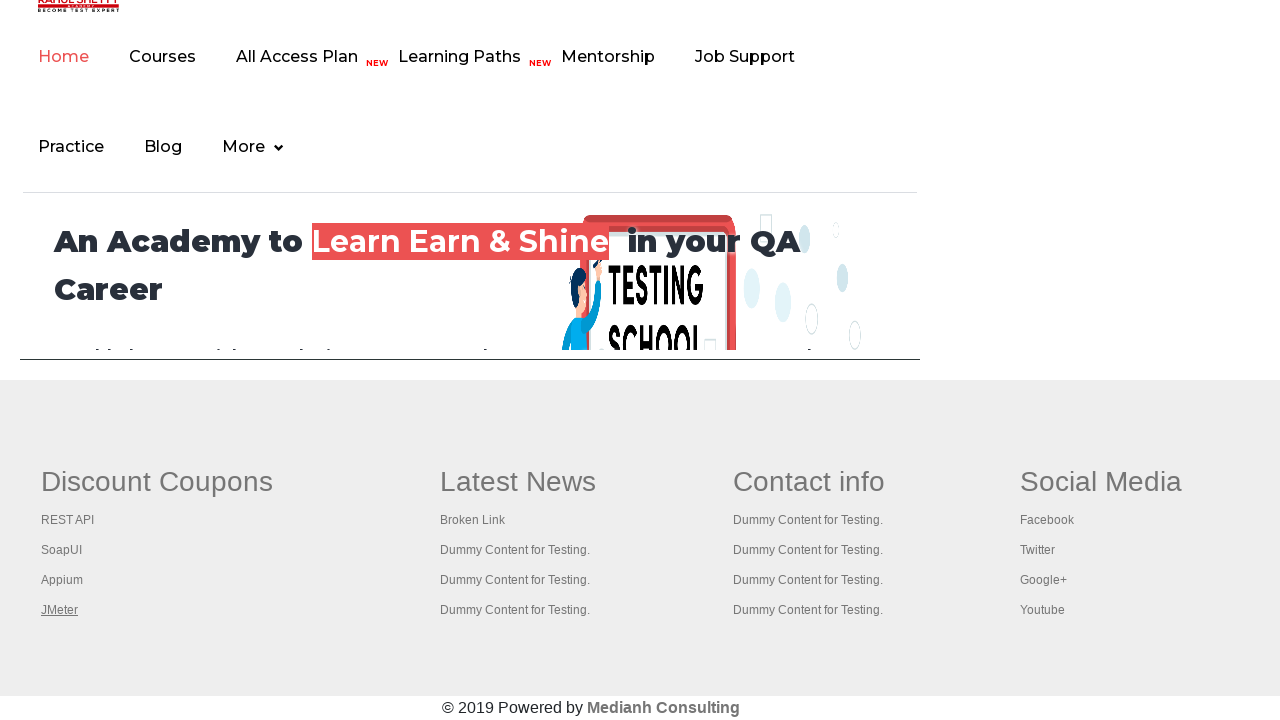